Tests clicking a link element using CSS selector with parent-child relationship

Starting URL: https://ashokonmi3.github.io/Selenium.Pages/FindElements.html

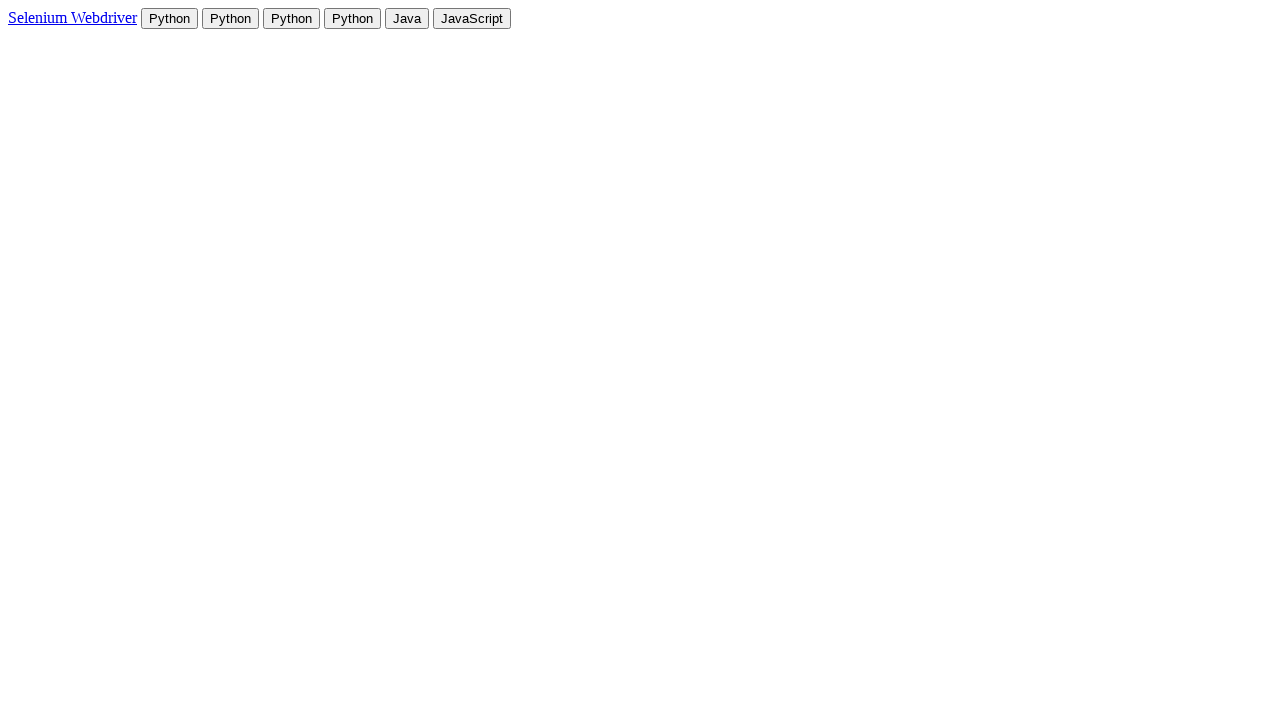

Clicked link element using CSS selector with parent-child relationship (pancakes > a) at (72, 18) on #pancakes > a
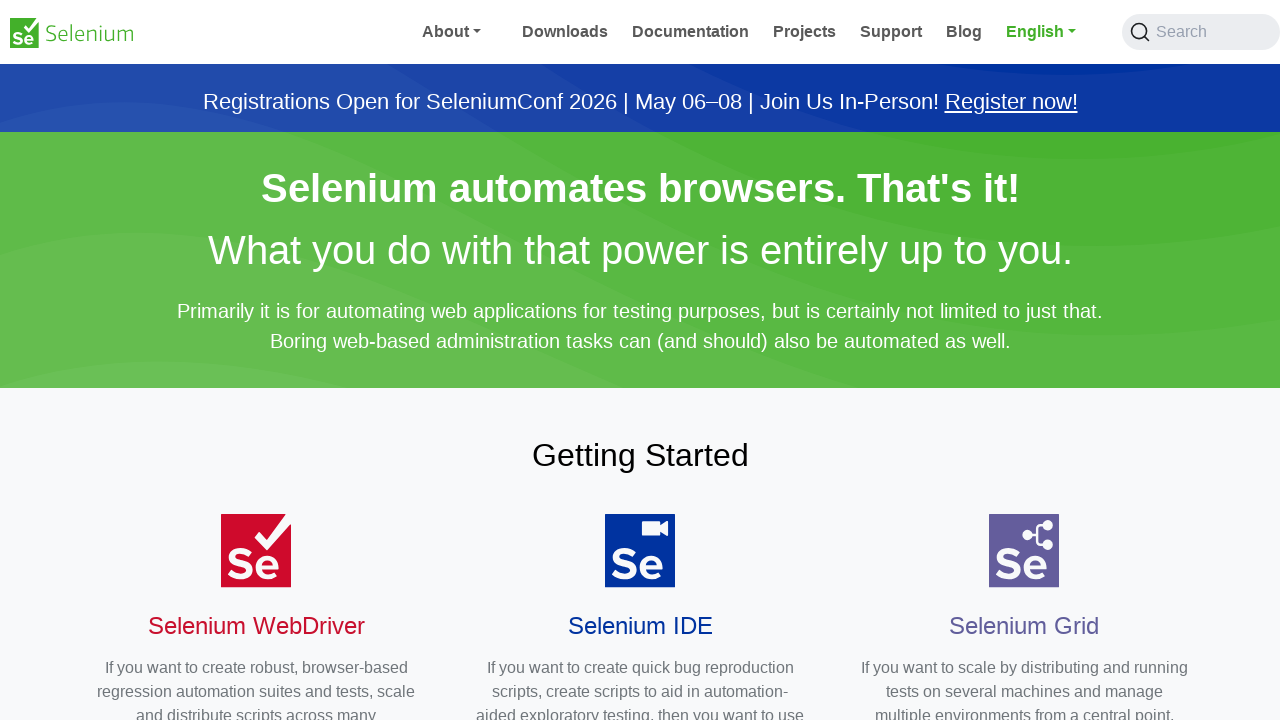

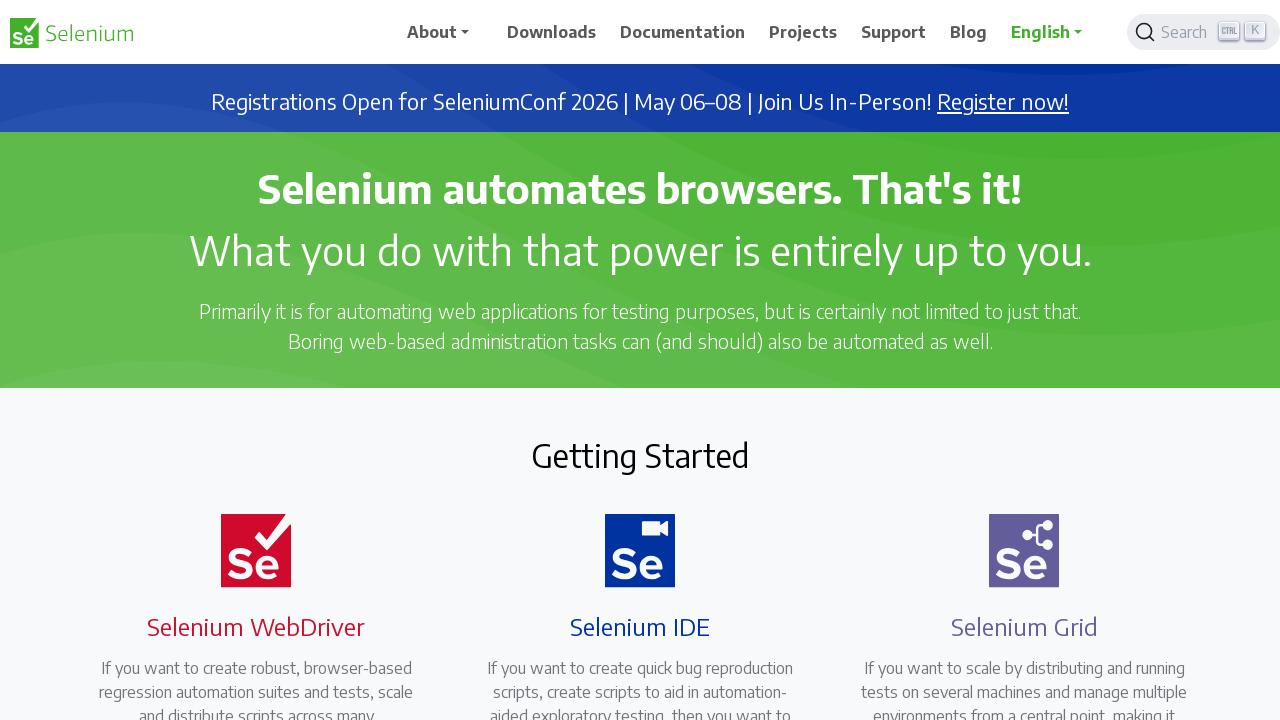